Tests dropdown selection functionality by navigating to a dropdown page and selecting an option by visible text

Starting URL: https://the-internet.herokuapp.com/dropdown

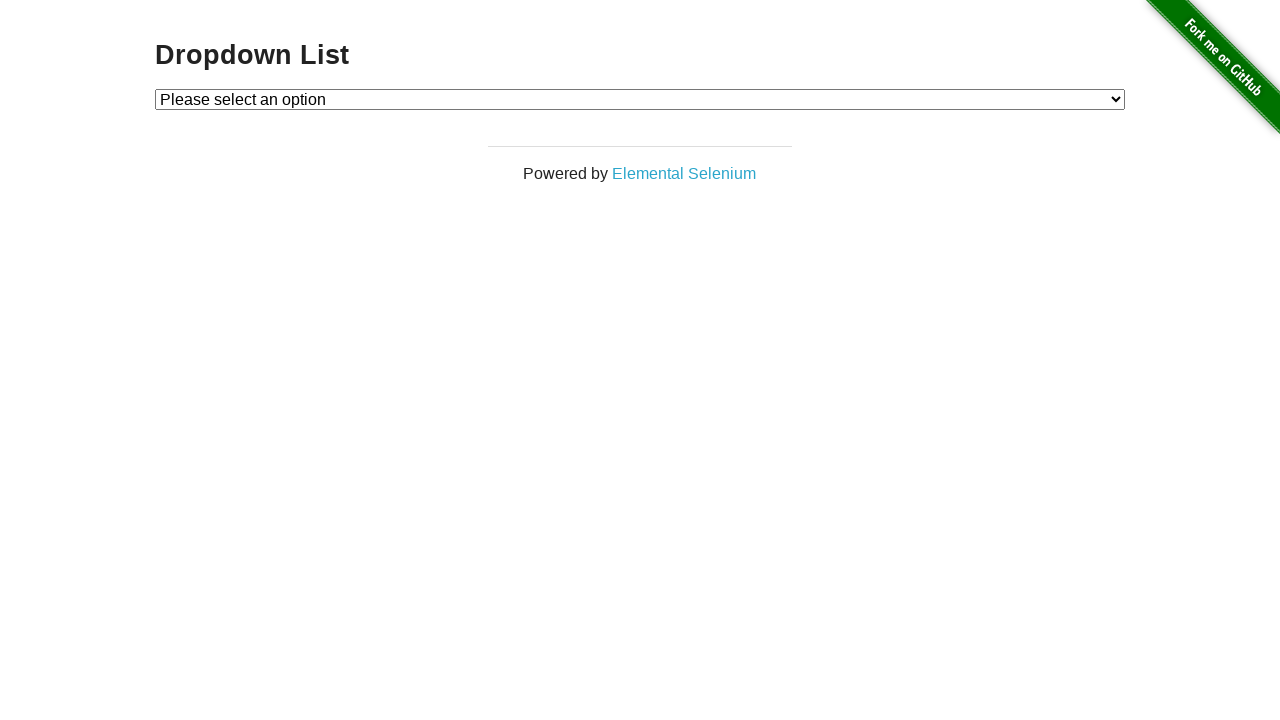

Navigated to dropdown page
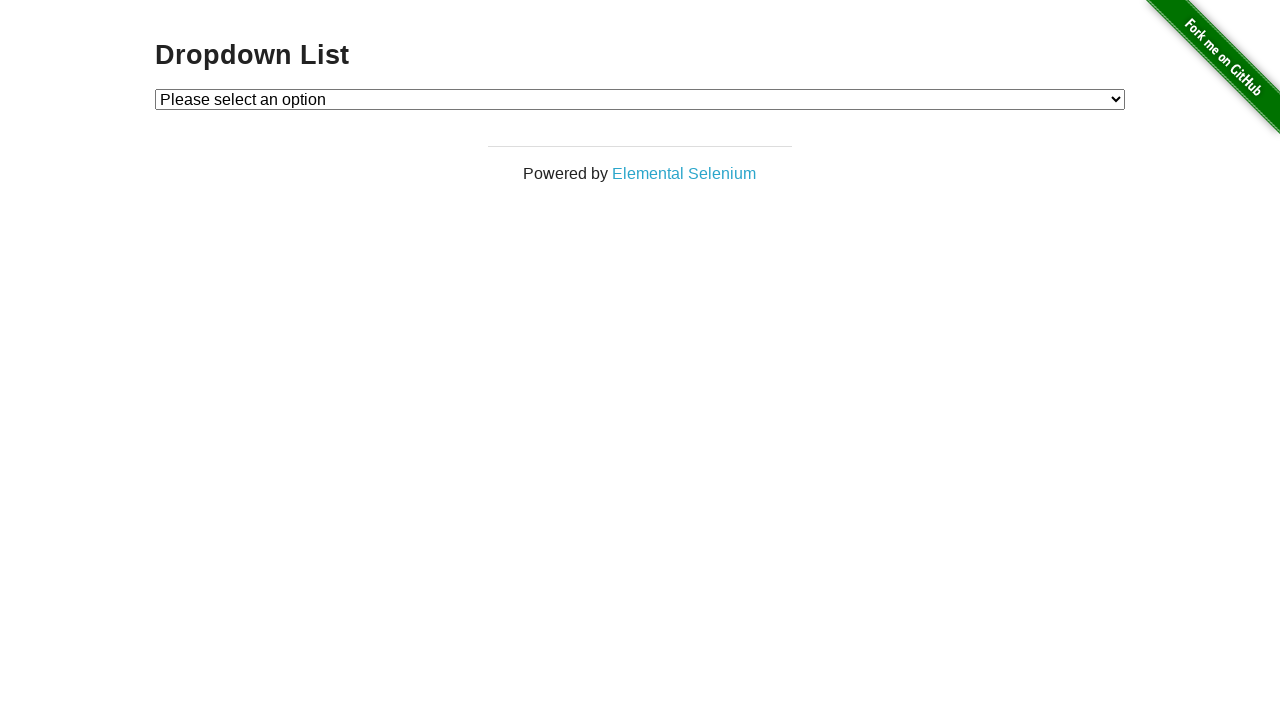

Selected 'Option 2' from dropdown by visible text on #dropdown
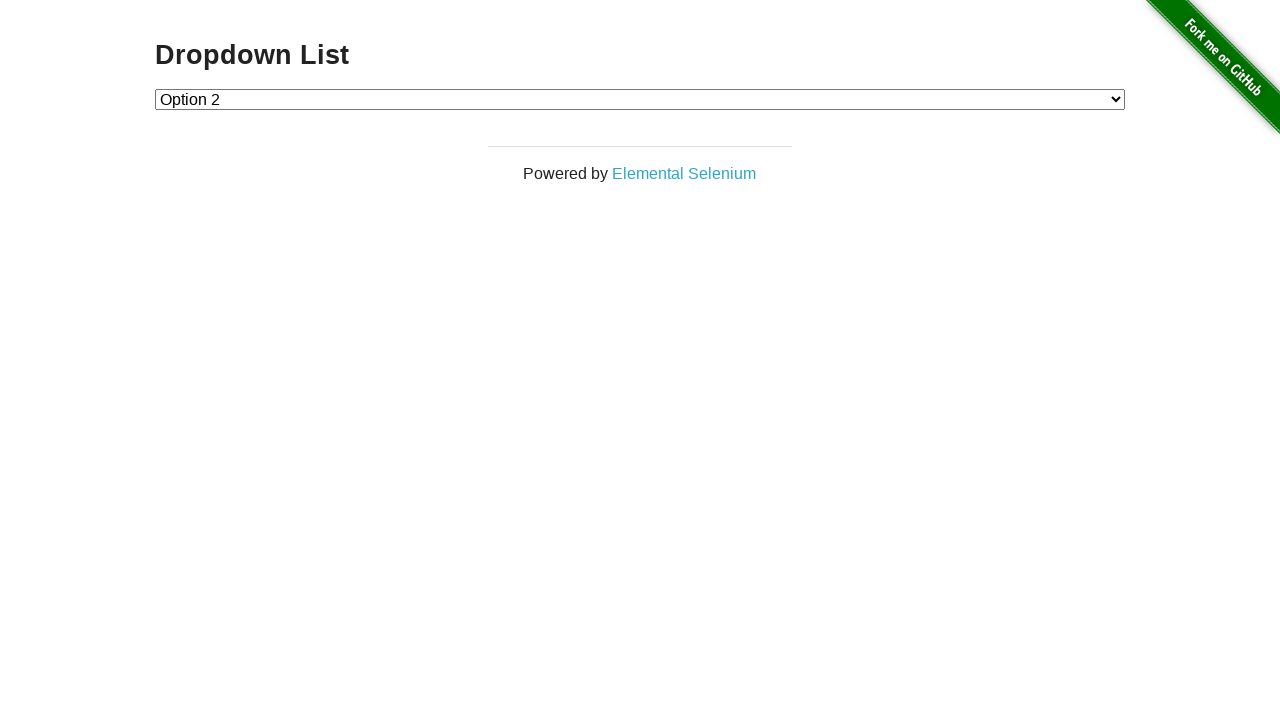

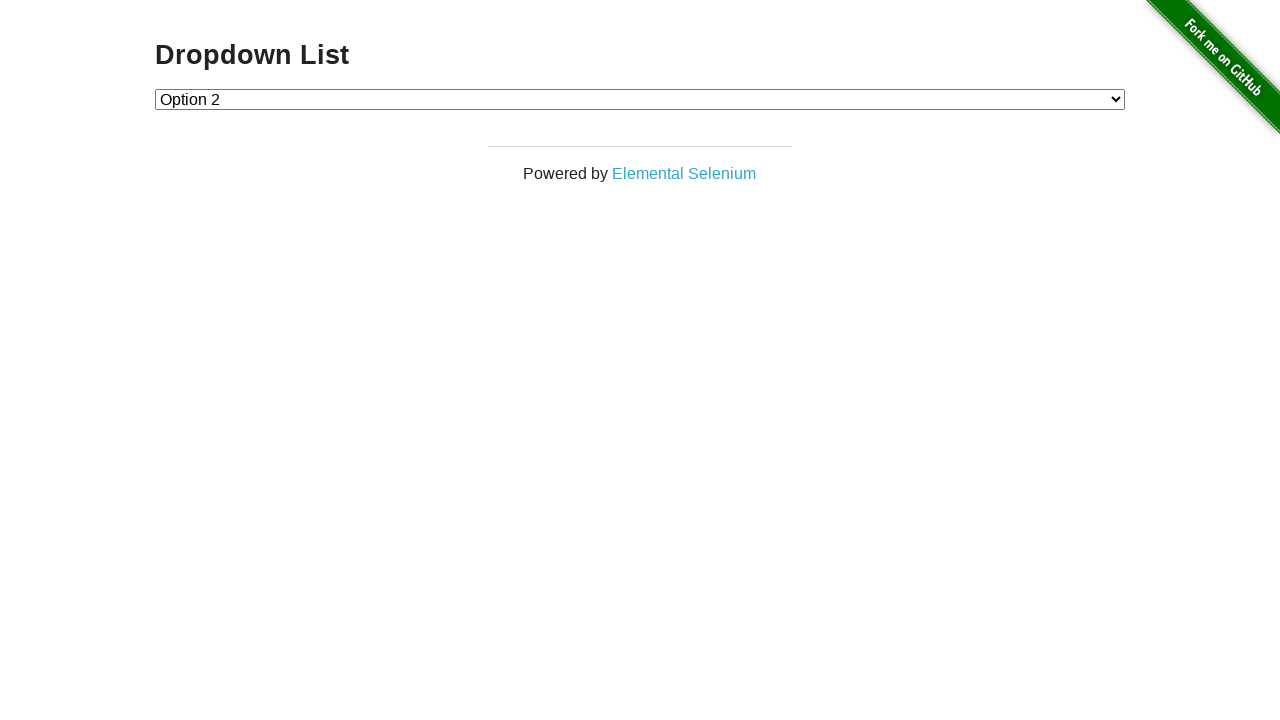